Tests the search functionality on a Selenium practice site by typing a search query into the search keyword field

Starting URL: https://rahulshettyacademy.com/seleniumPractise/#/

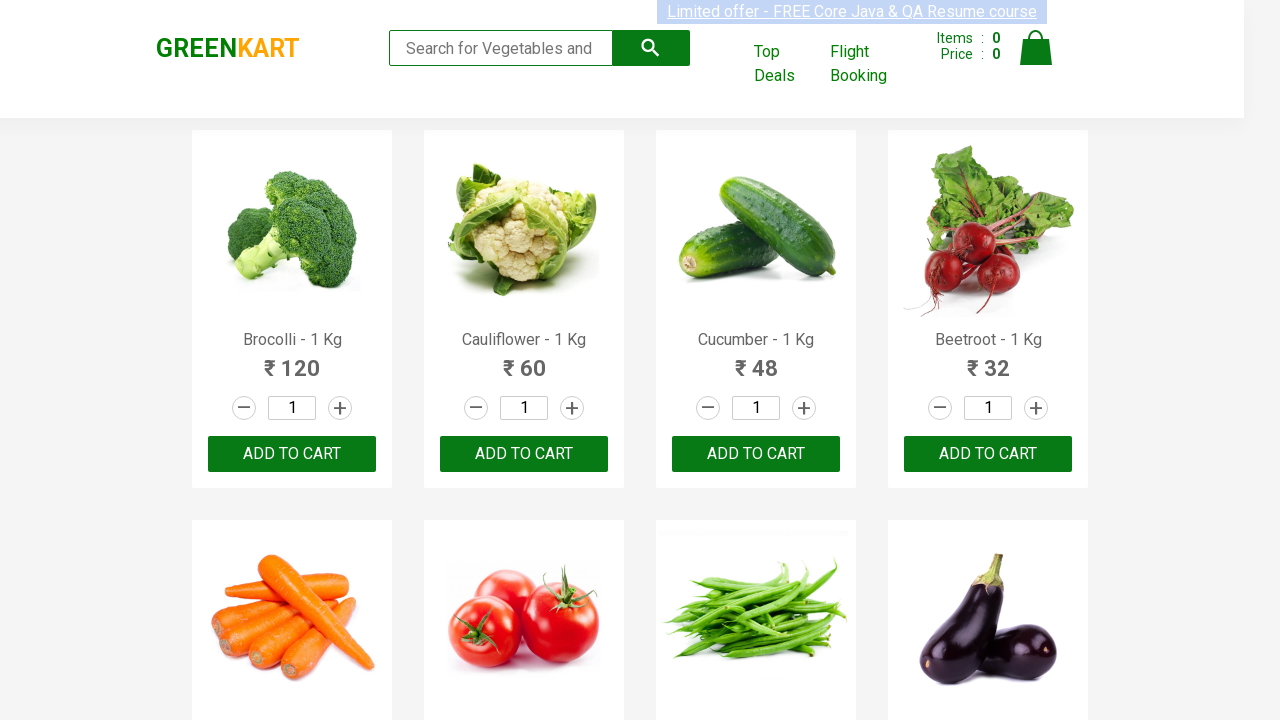

Navigated to Selenium practice site
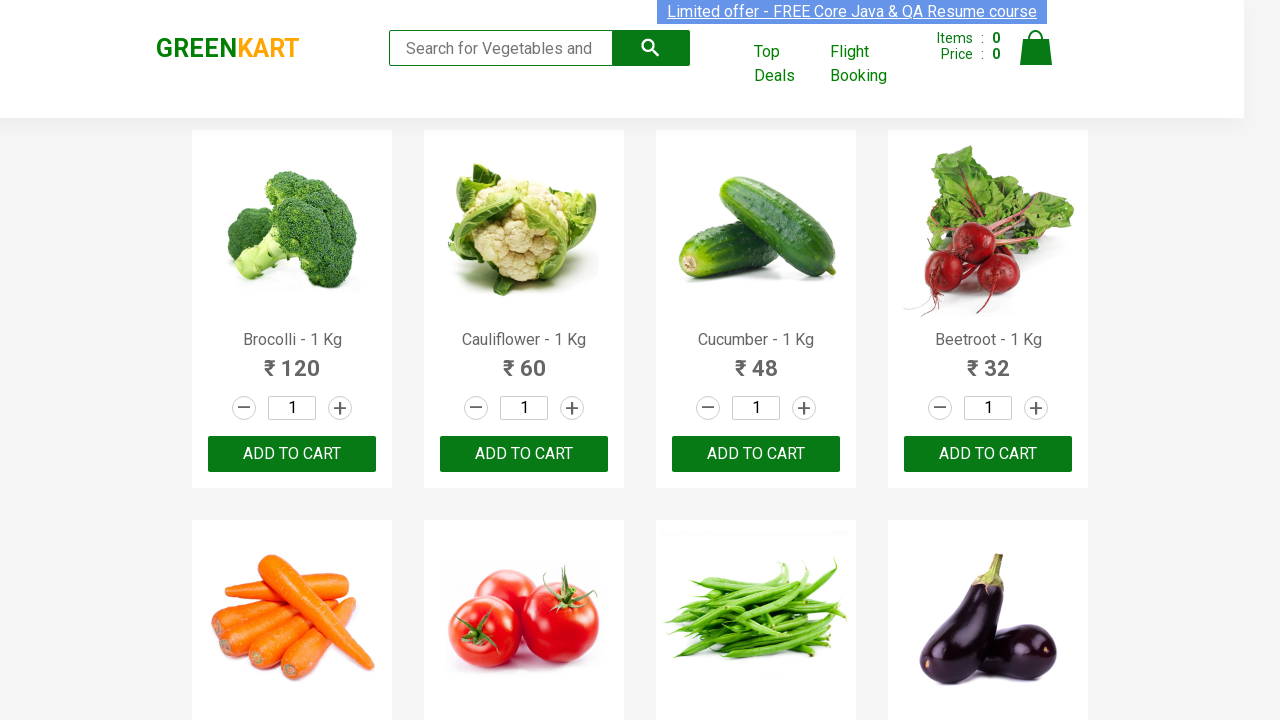

Typed 'br' into the search keyword field on .search-keyword
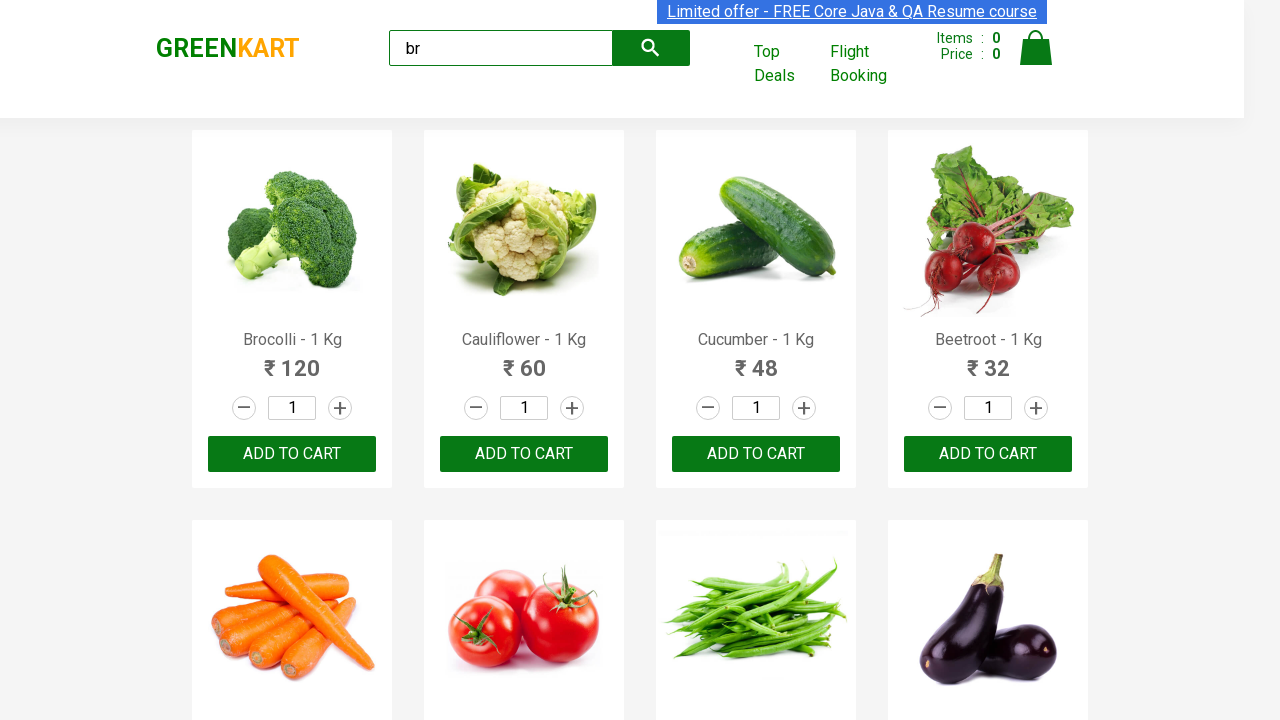

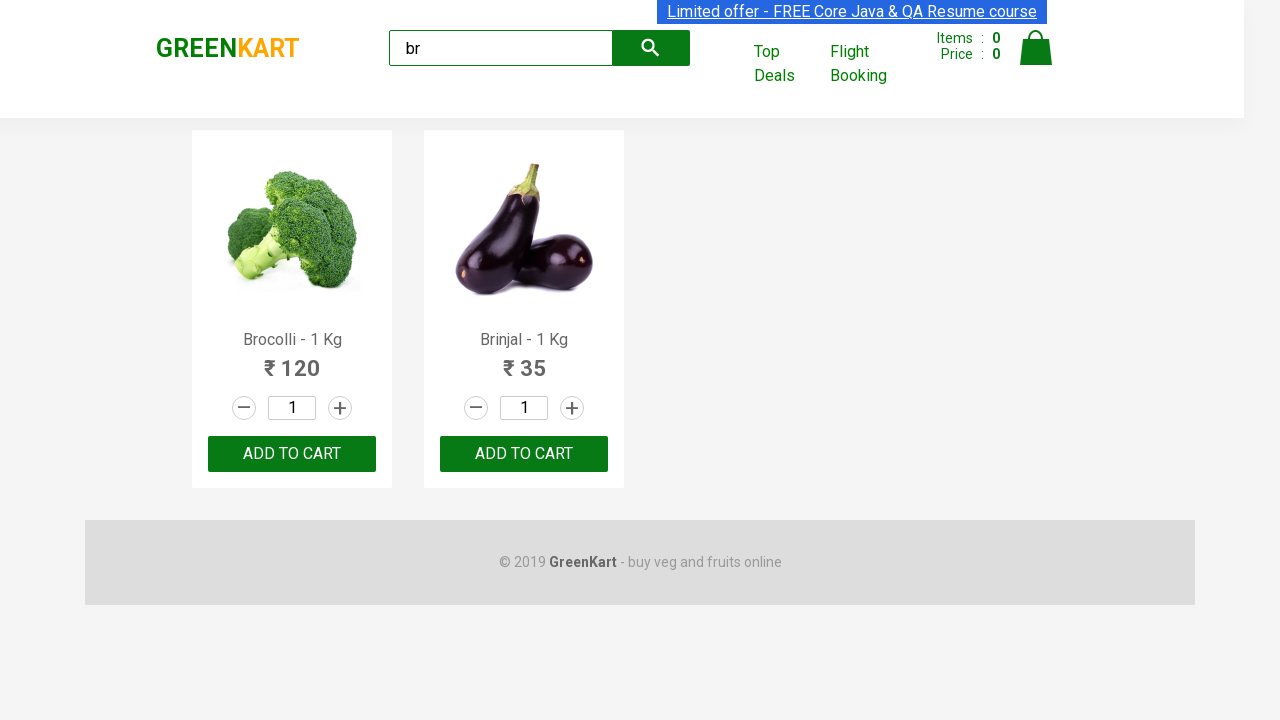